Tests JavaScript alert popup handling by clicking a button that triggers a timed alert after 5 seconds, then accepting the alert dialog.

Starting URL: https://demoqa.com/alerts

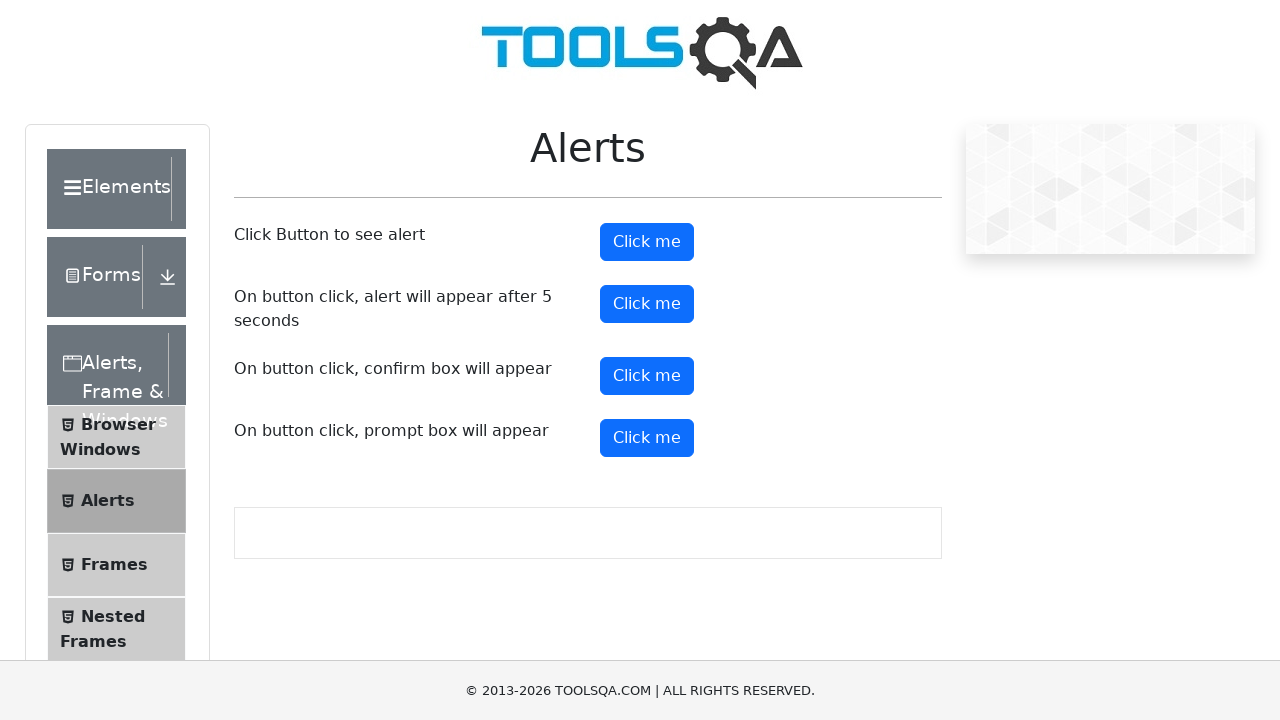

Clicked button to trigger timed alert at (647, 304) on button#timerAlertButton
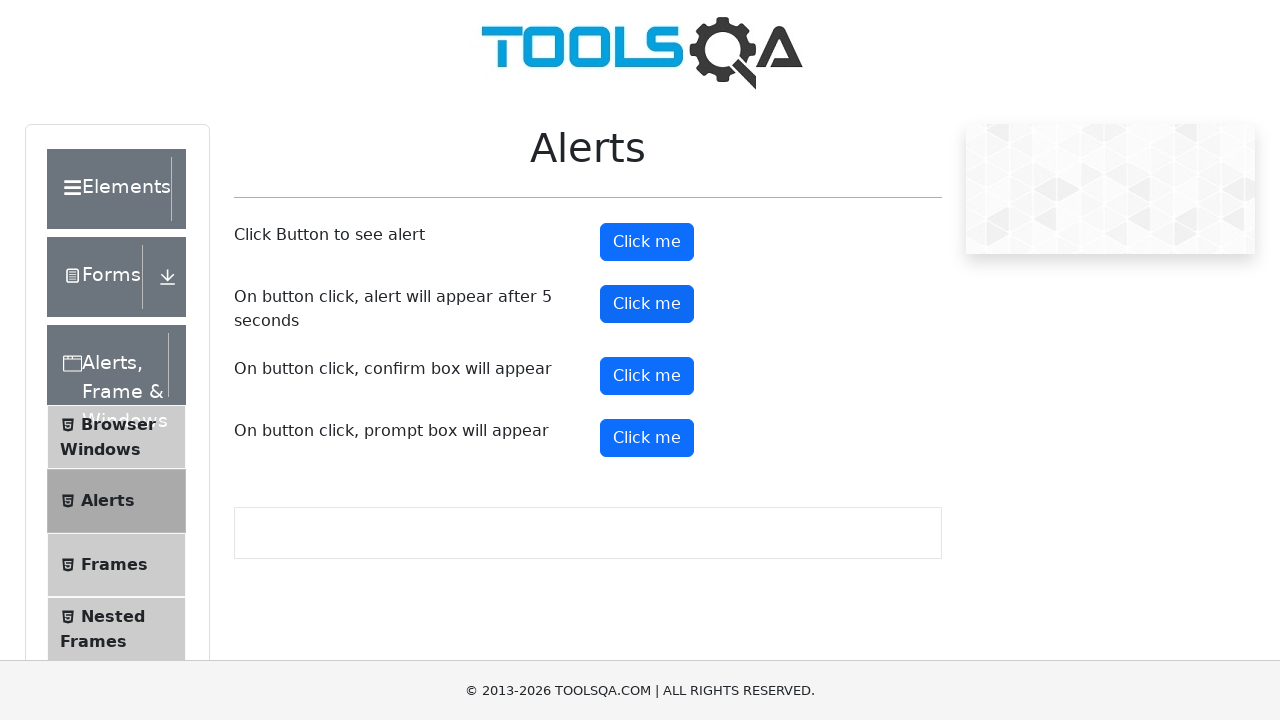

Waited 6 seconds for alert to appear
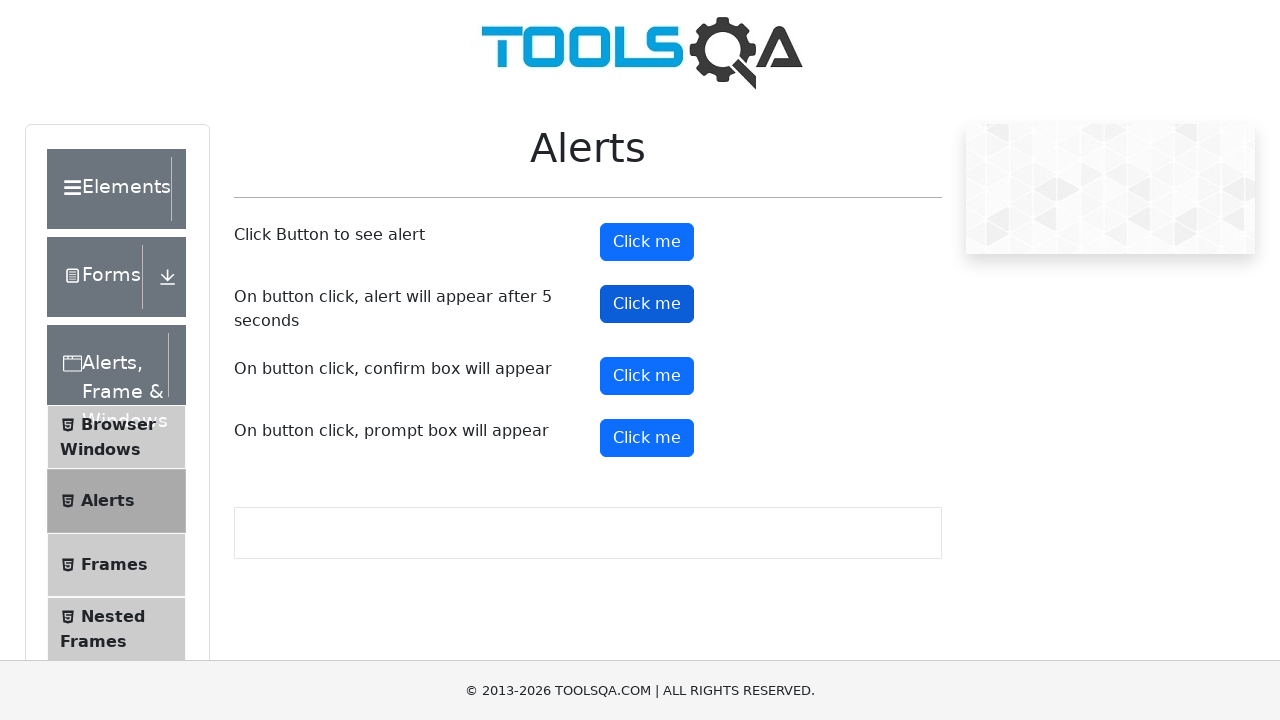

Set up dialog handler to accept alerts
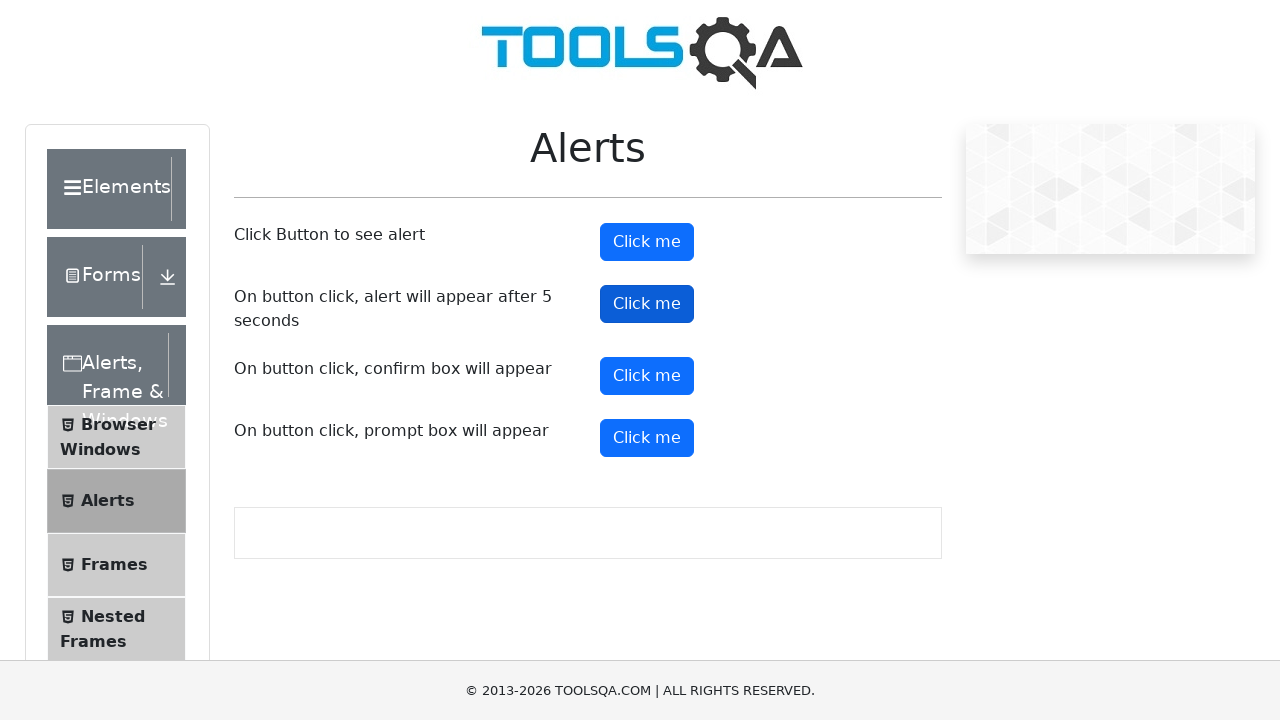

Reloaded the page
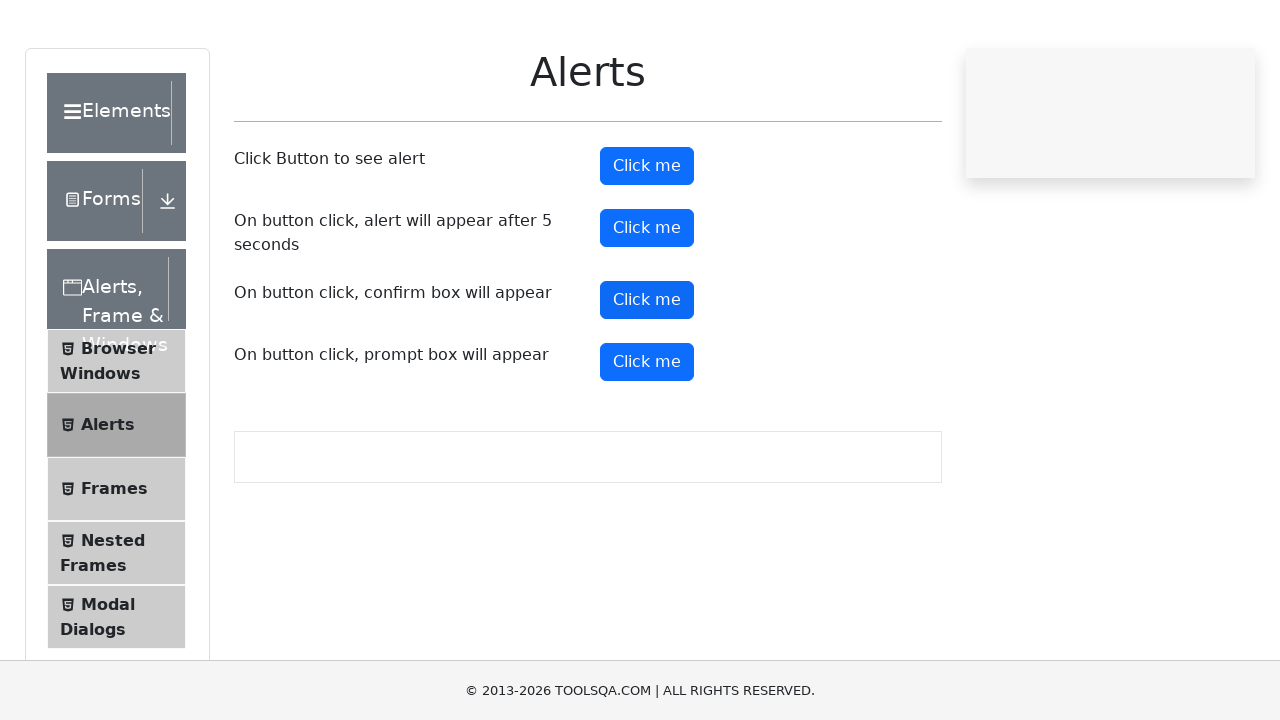

Set up dialog handler function to accept and log alerts
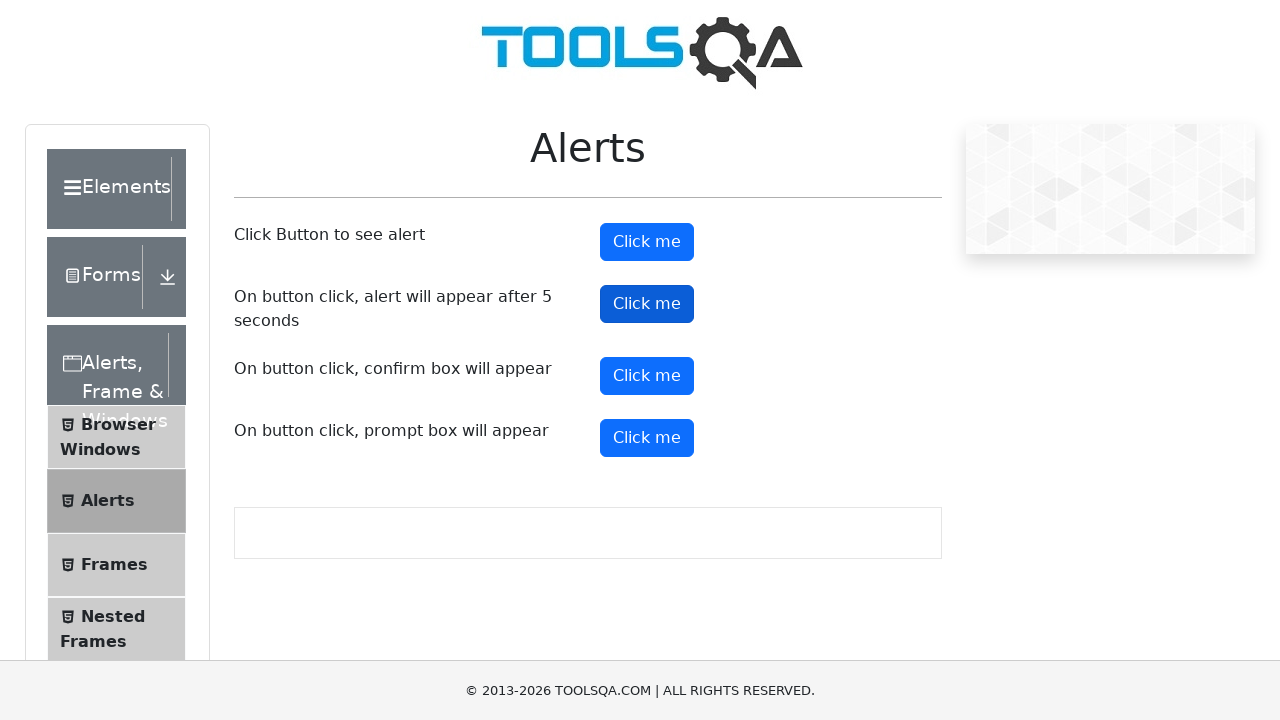

Clicked button to trigger timed alert again at (647, 304) on button#timerAlertButton
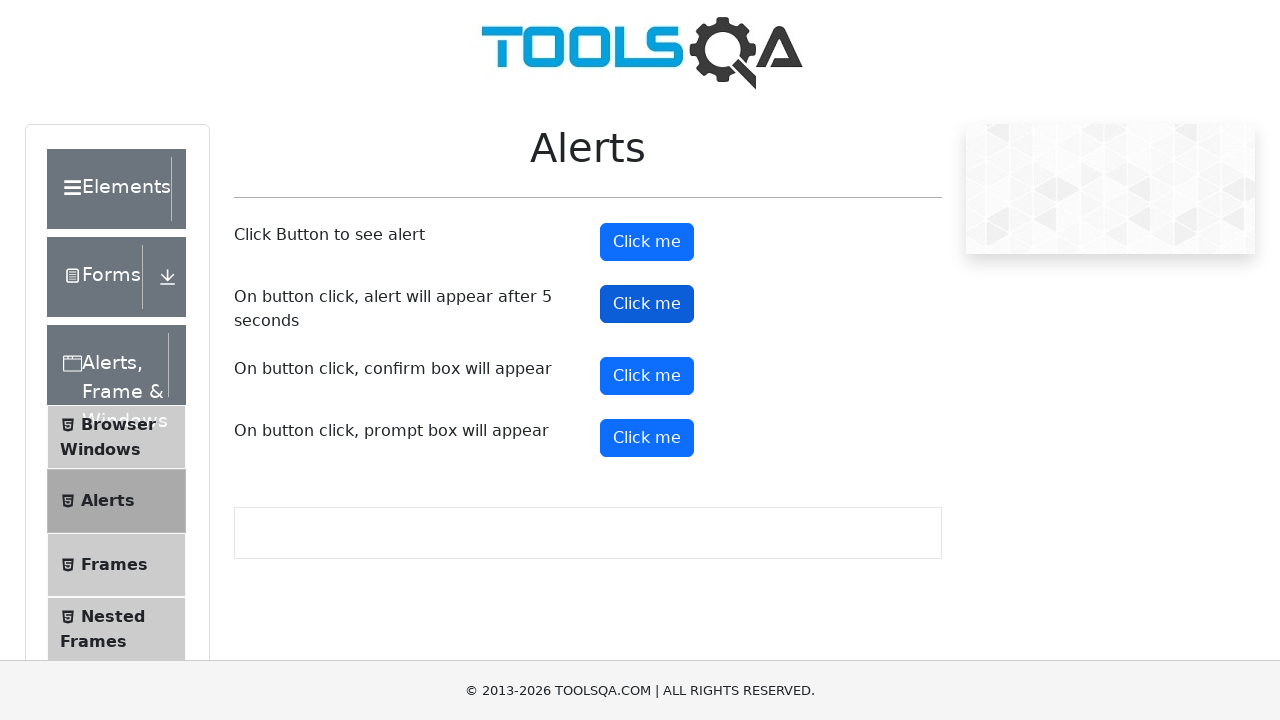

Waited 6 seconds for alert to appear and be handled
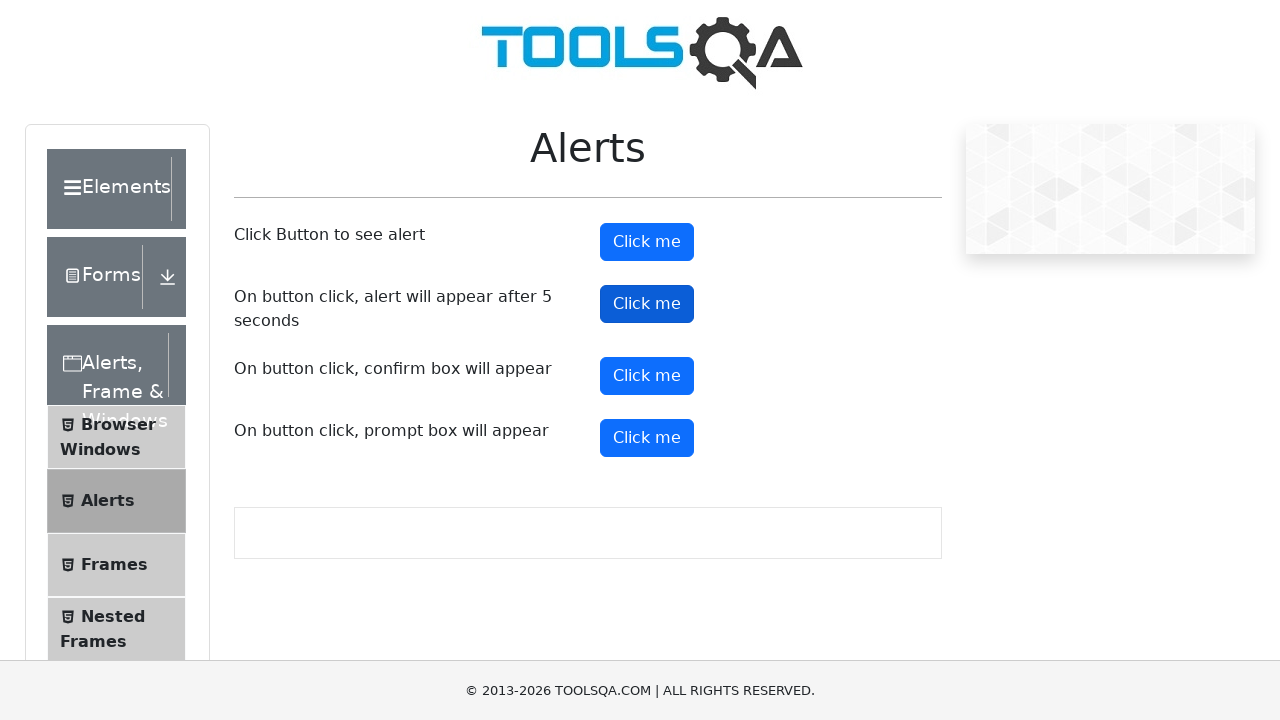

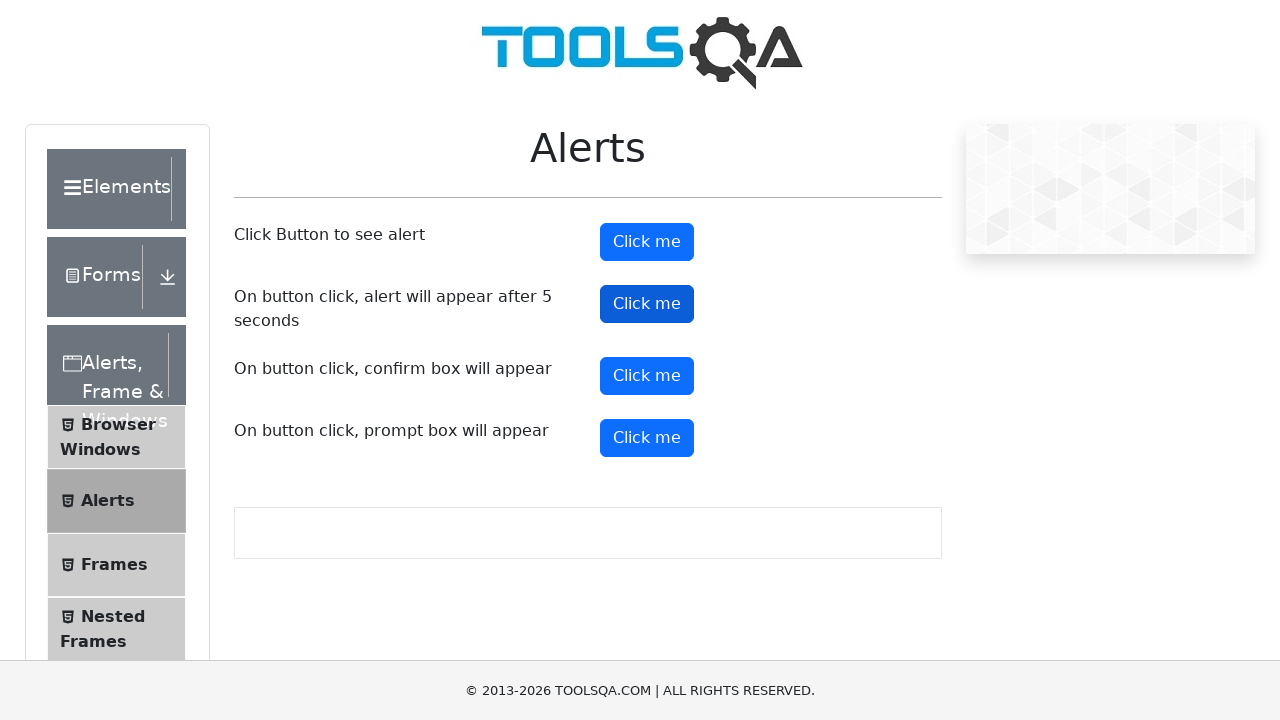